Tests the Drag and drop link by clicking it and verifying the page loads successfully

Starting URL: https://bonigarcia.dev/selenium-webdriver-java/

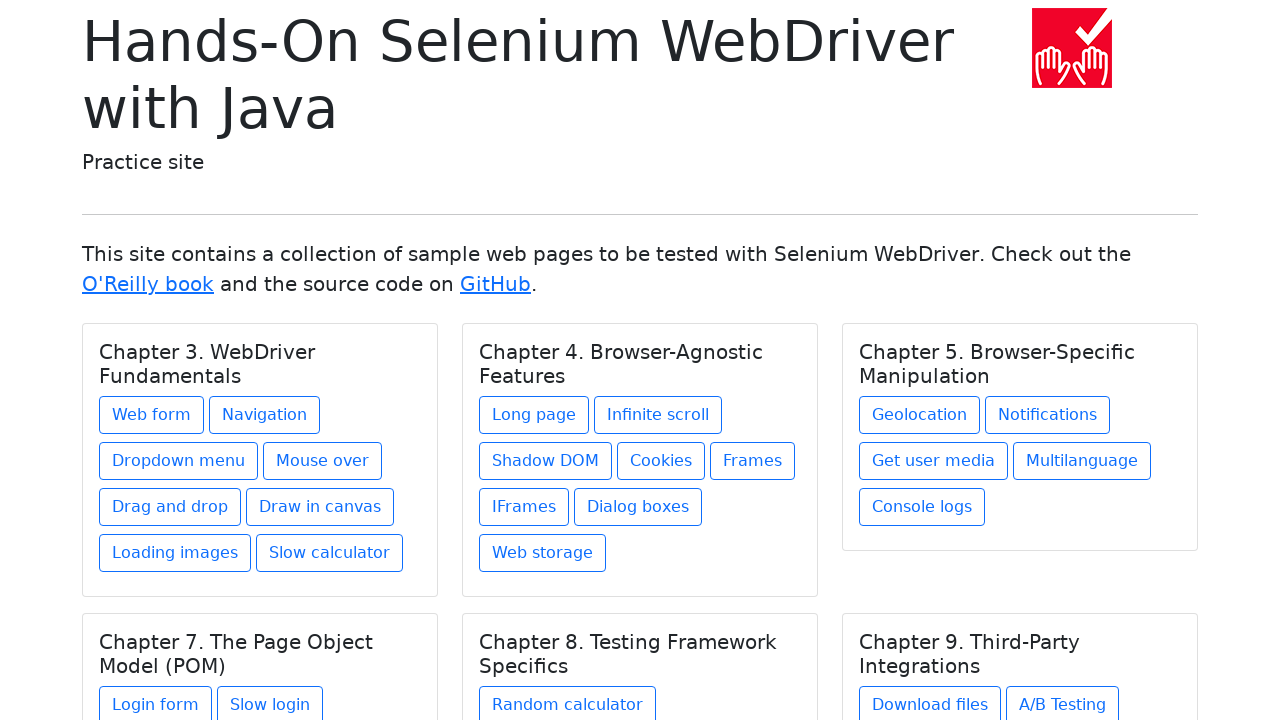

Clicked on the Drag and drop link at (170, 507) on text=Drag and drop
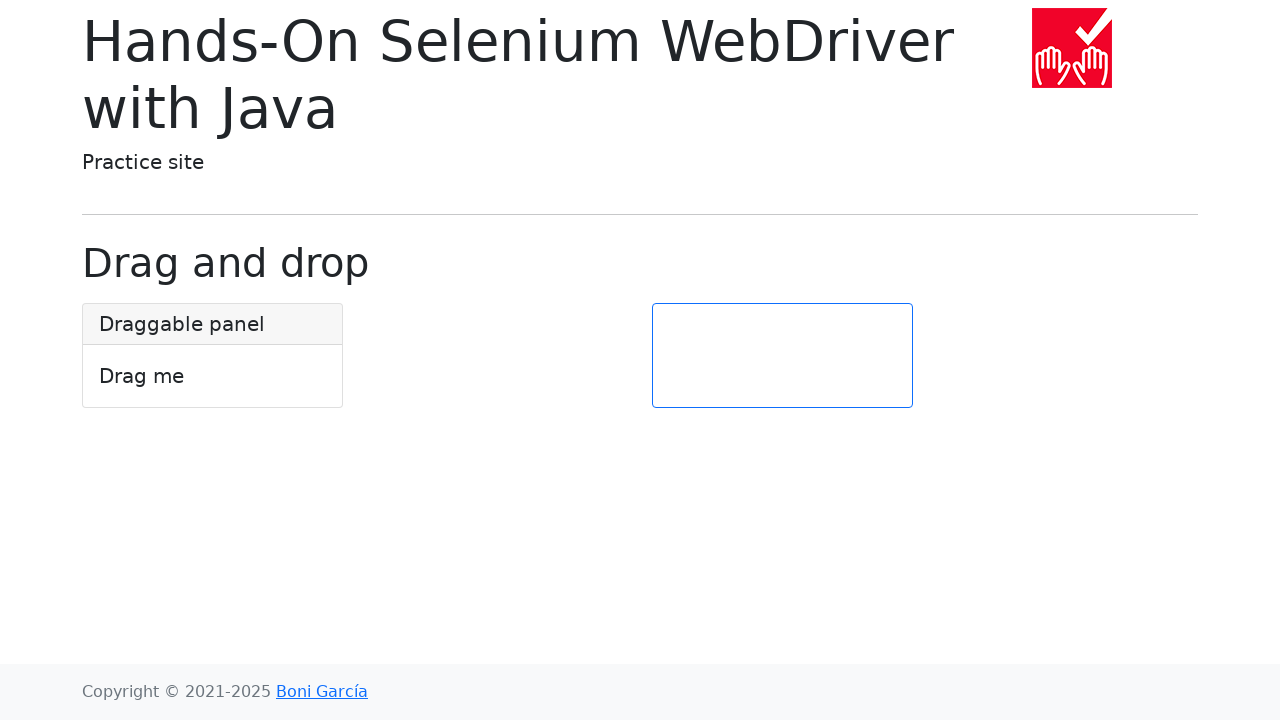

Drag and drop page loaded successfully
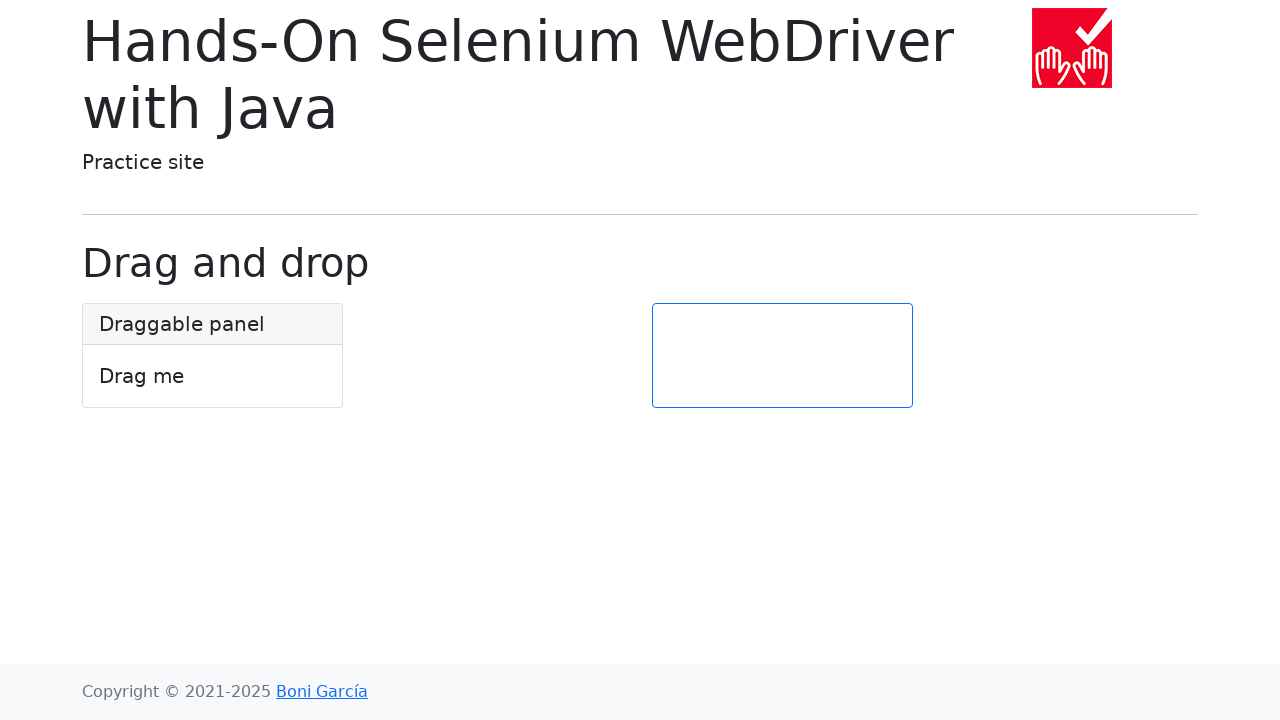

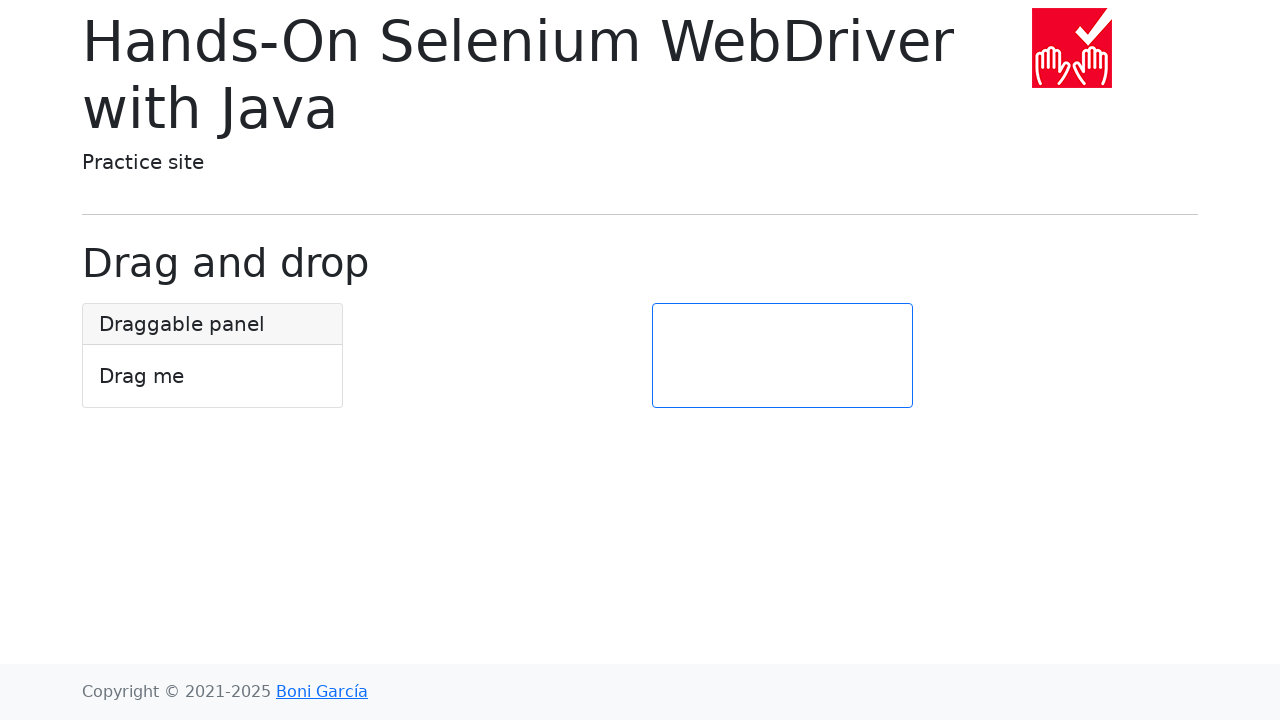